Tests clicking a button with a dynamic ID on the UI Testing Playground site to verify handling of elements with changing identifiers

Starting URL: http://uitestingplayground.com/dynamicid

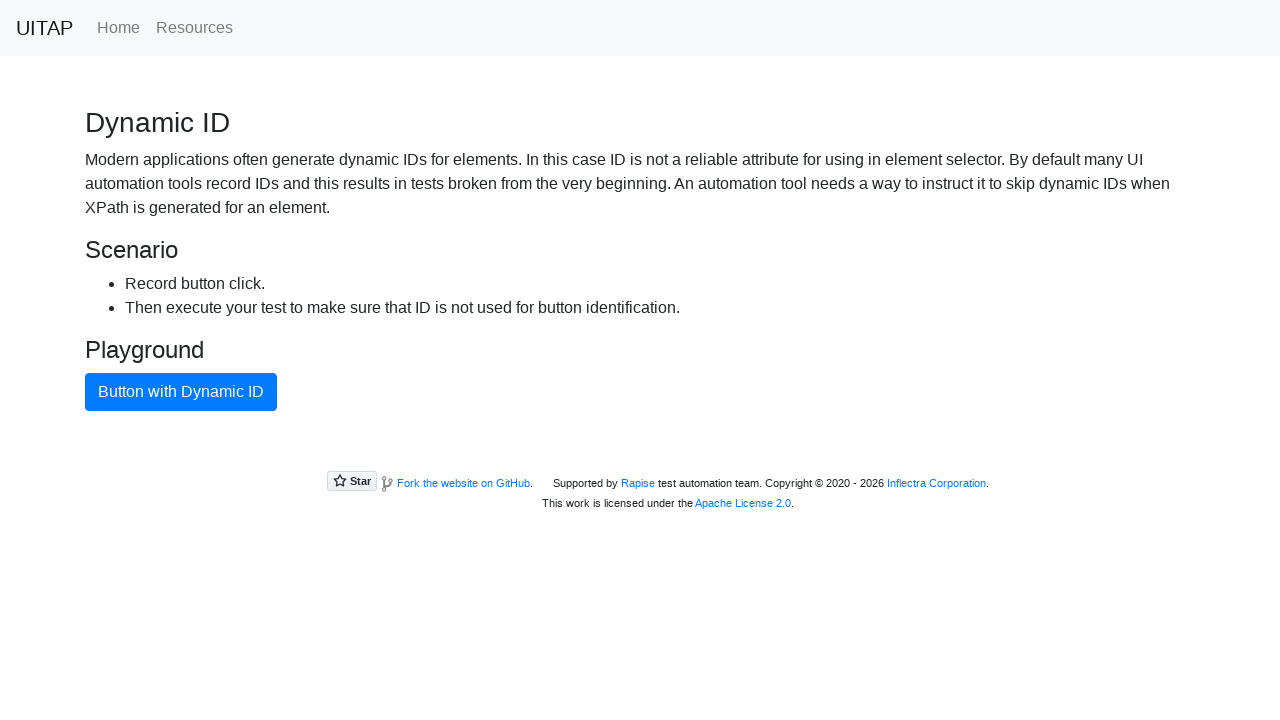

Navigated to UI Testing Playground dynamic ID test page
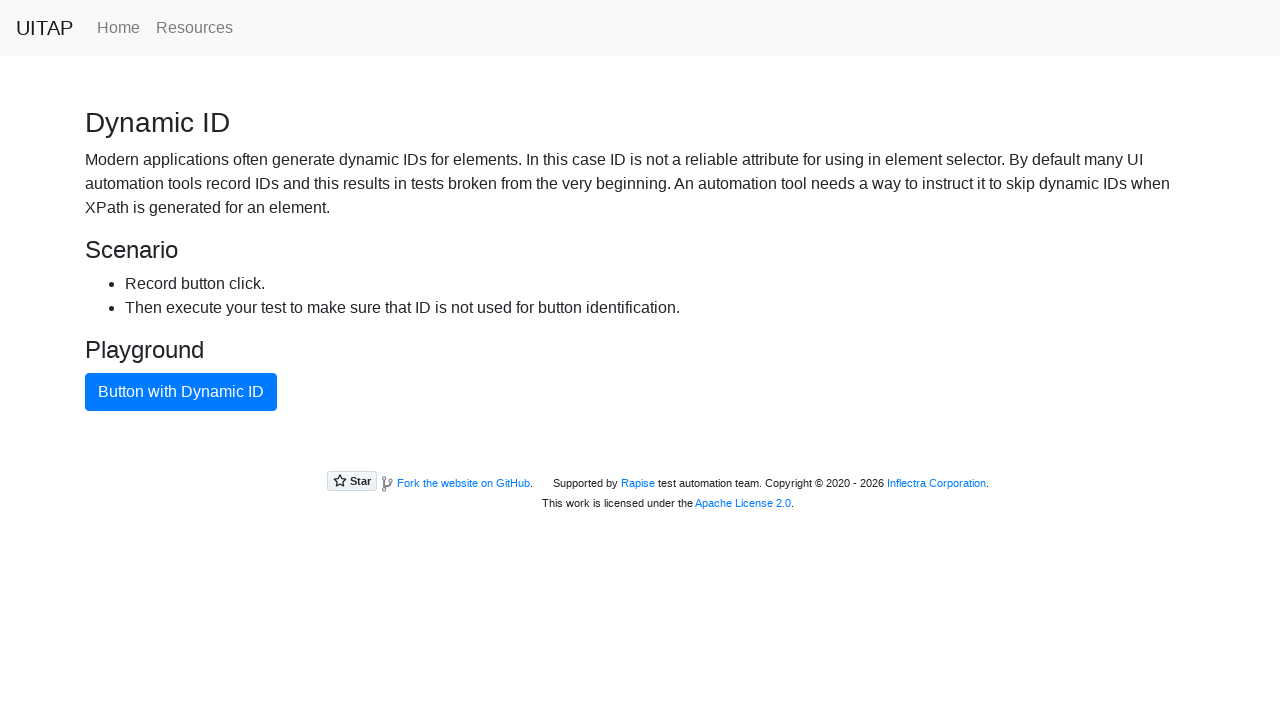

Clicked the blue button with dynamic ID using stable CSS classes at (181, 392) on button.btn.btn-primary
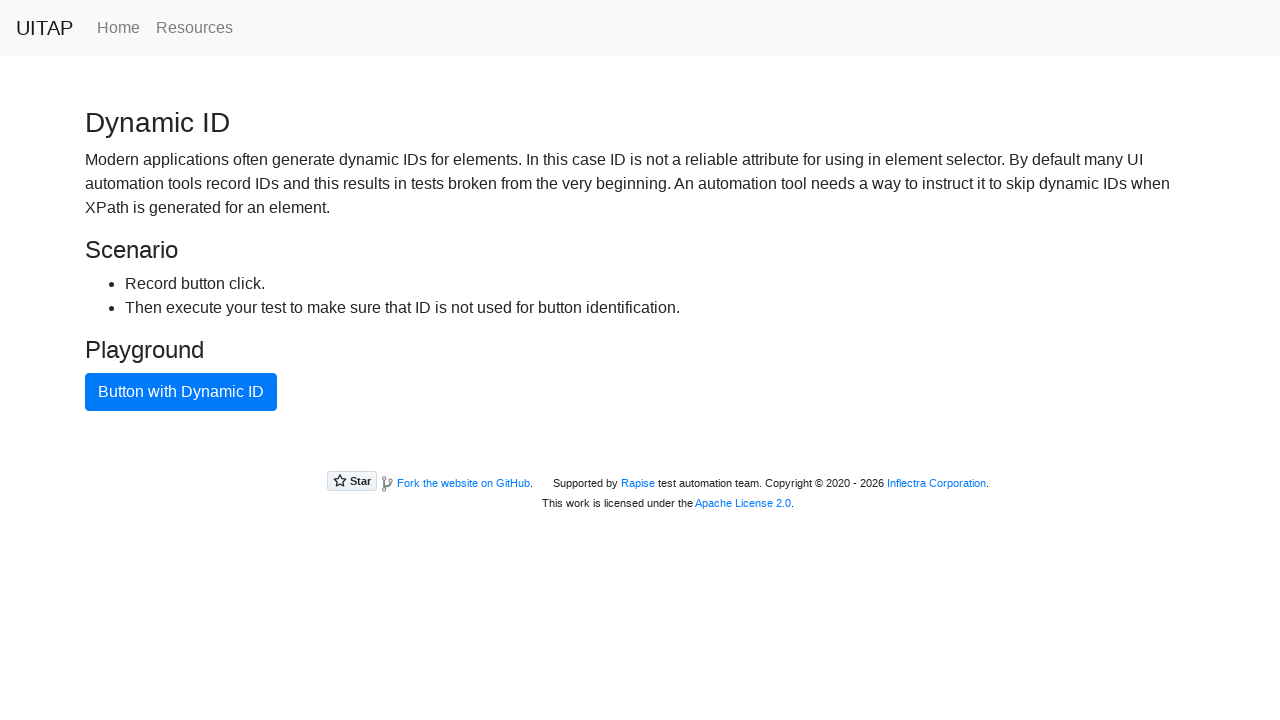

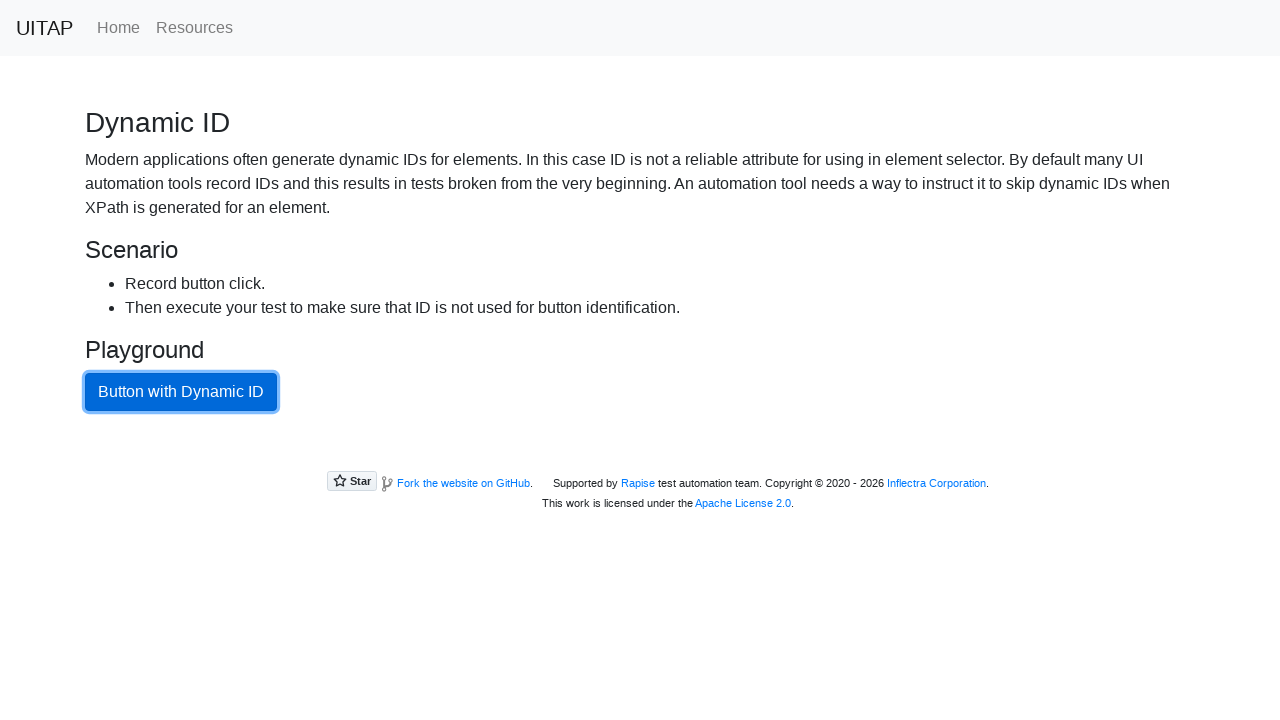